Tests checkbox interaction on a demo page by verifying initial checkbox state, clicking the checkbox, and verifying the state changes after clicking.

Starting URL: http://the-internet.herokuapp.com/checkboxes

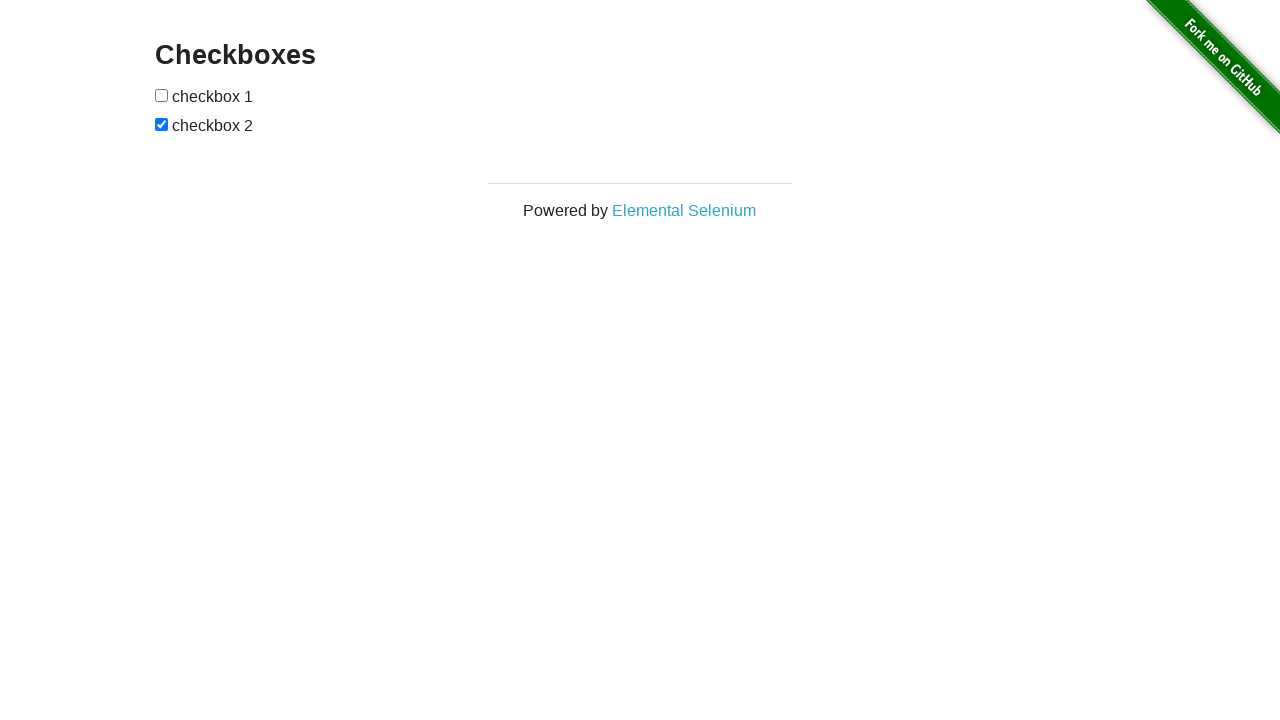

Located first checkbox element
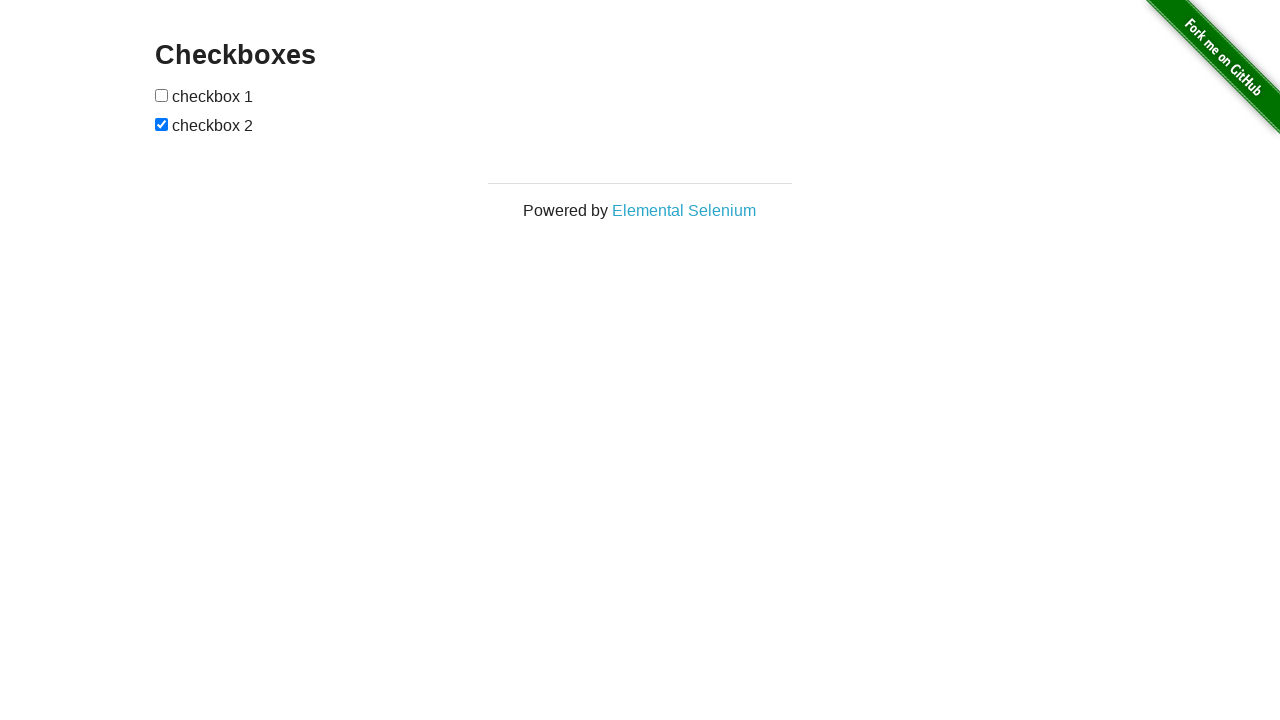

Checked initial checkbox state
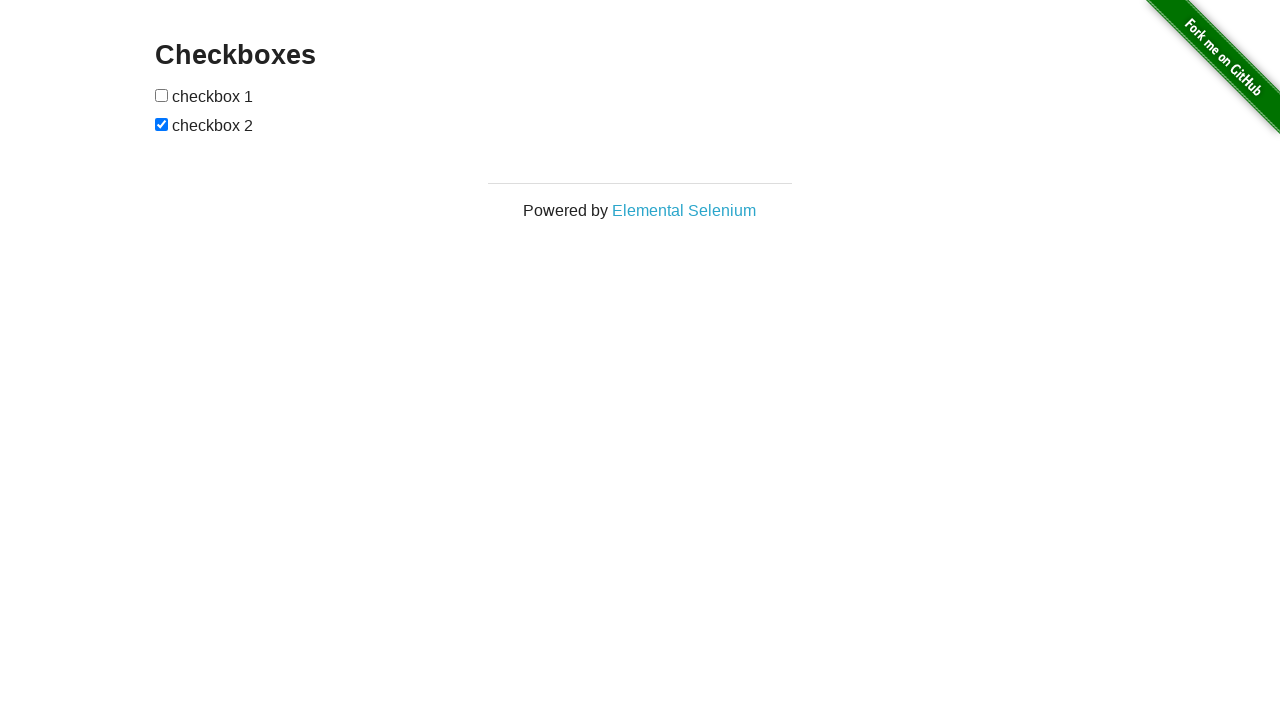

Clicked checkbox to toggle state at (162, 95) on input[type='checkbox'] >> nth=0
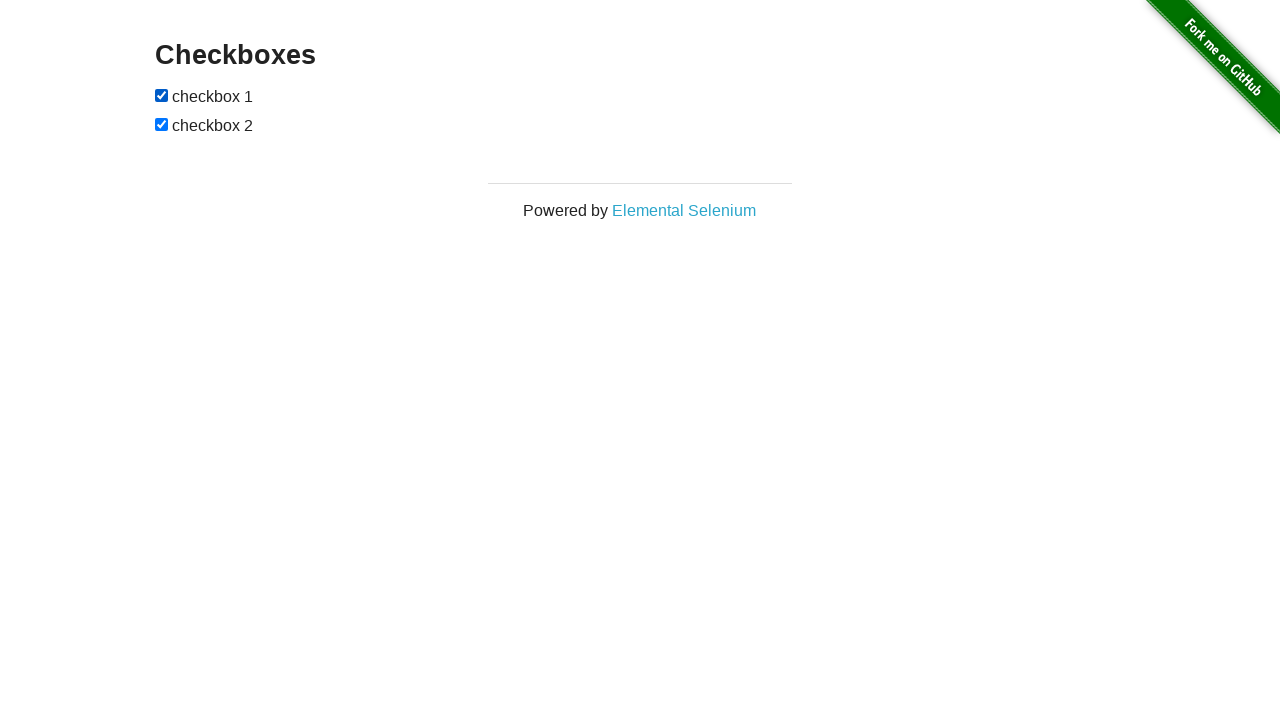

Verified checkbox state after clicking
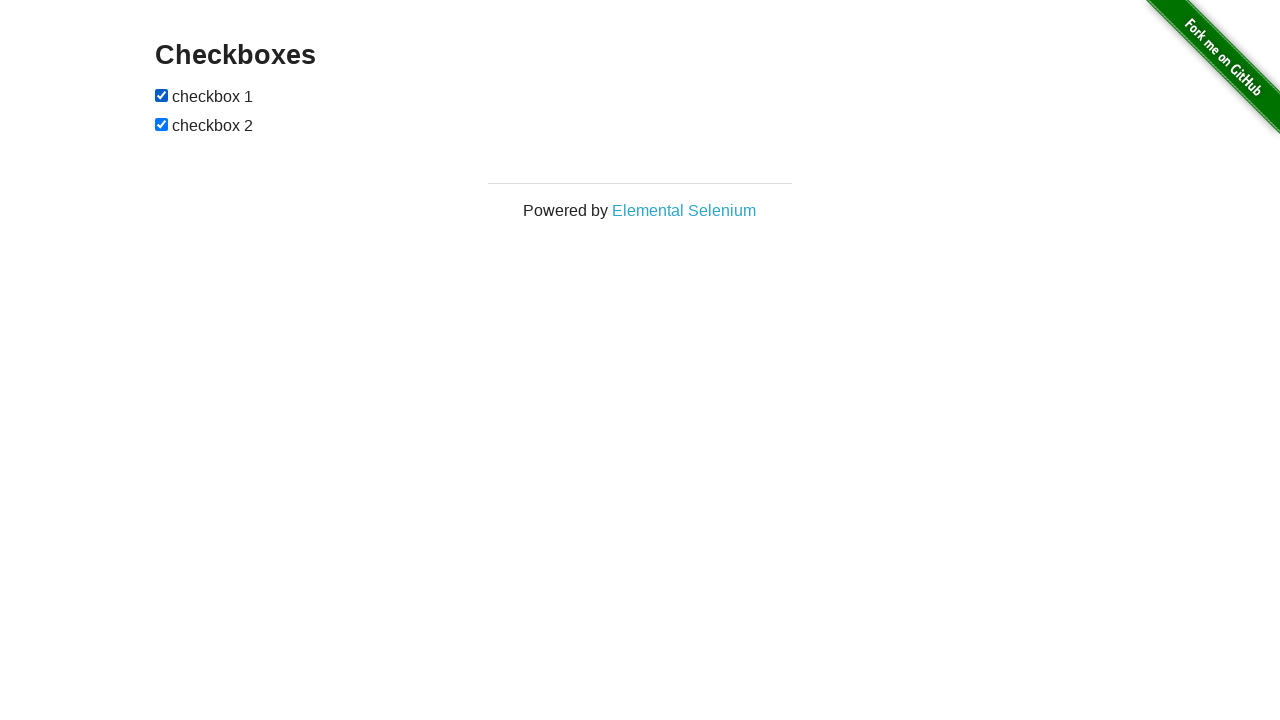

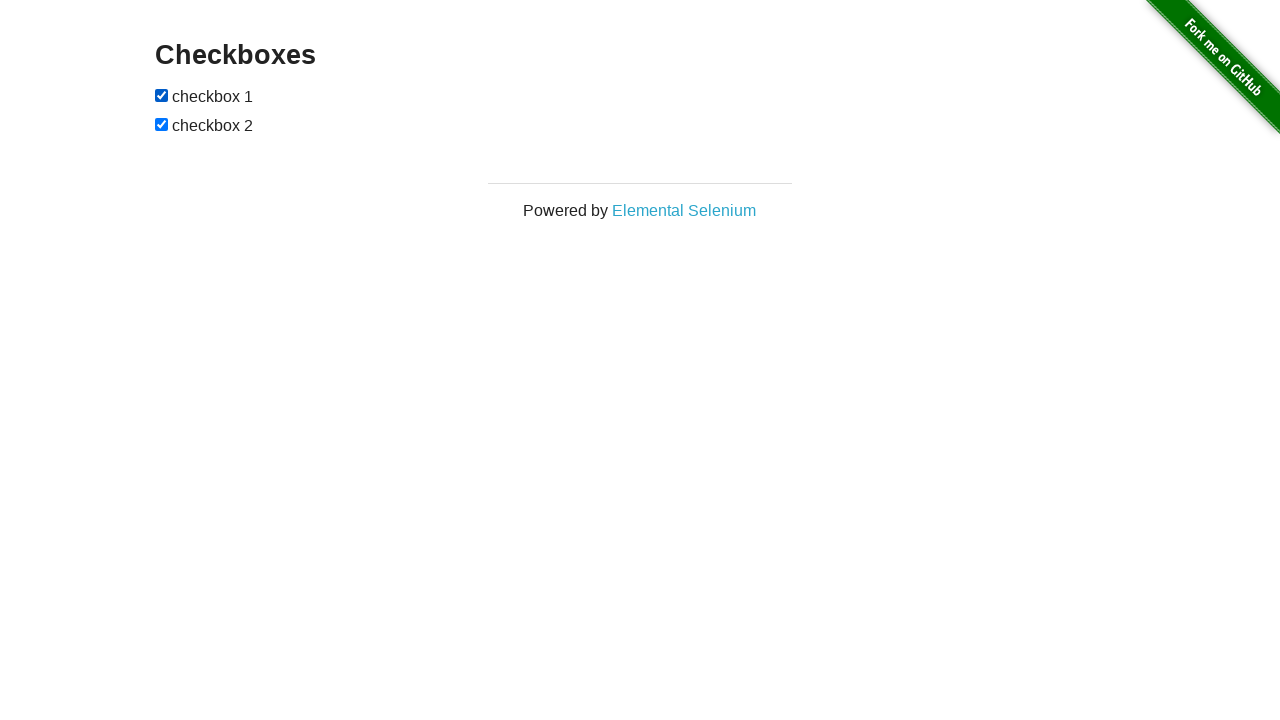